Searches for phone number information on TruePeopleSearch website by navigating to the results page and extracting name, location, and related people information

Starting URL: https://www.truepeoplesearch.com/resultphone?phoneno=5551234567

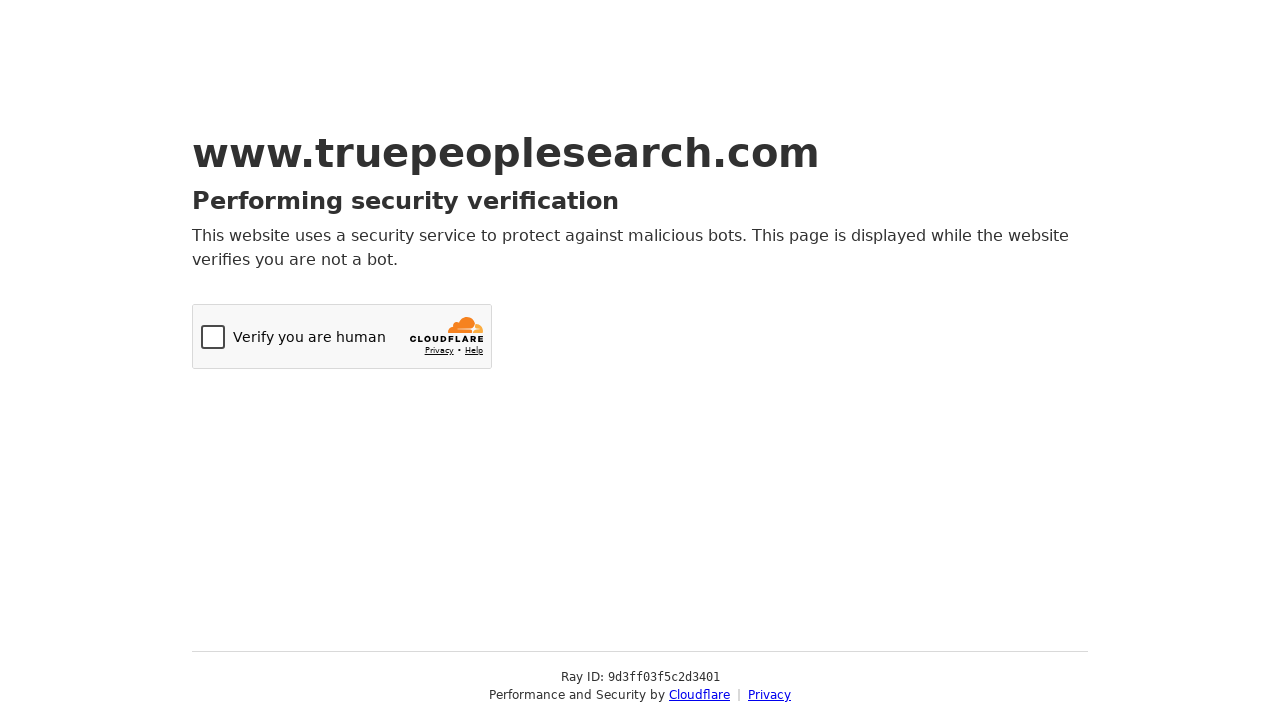

Waited 5 seconds for page to load
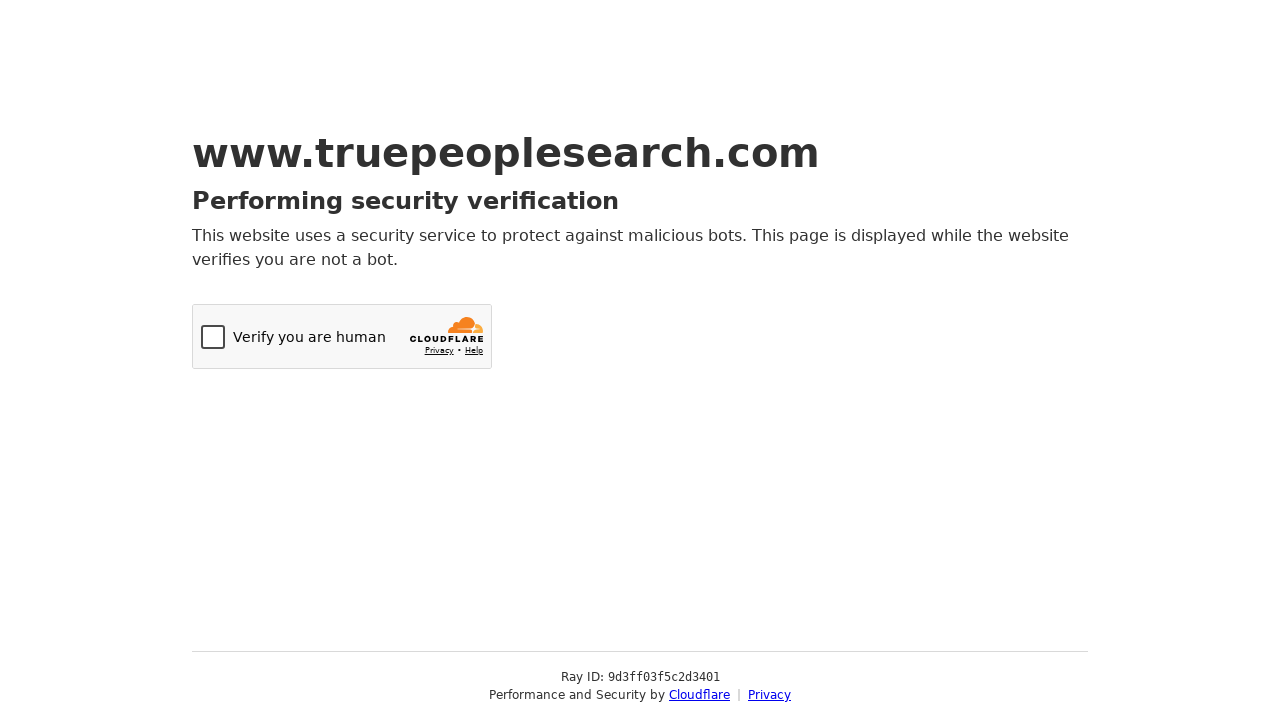

Retrieved page content to check for captcha or access denied
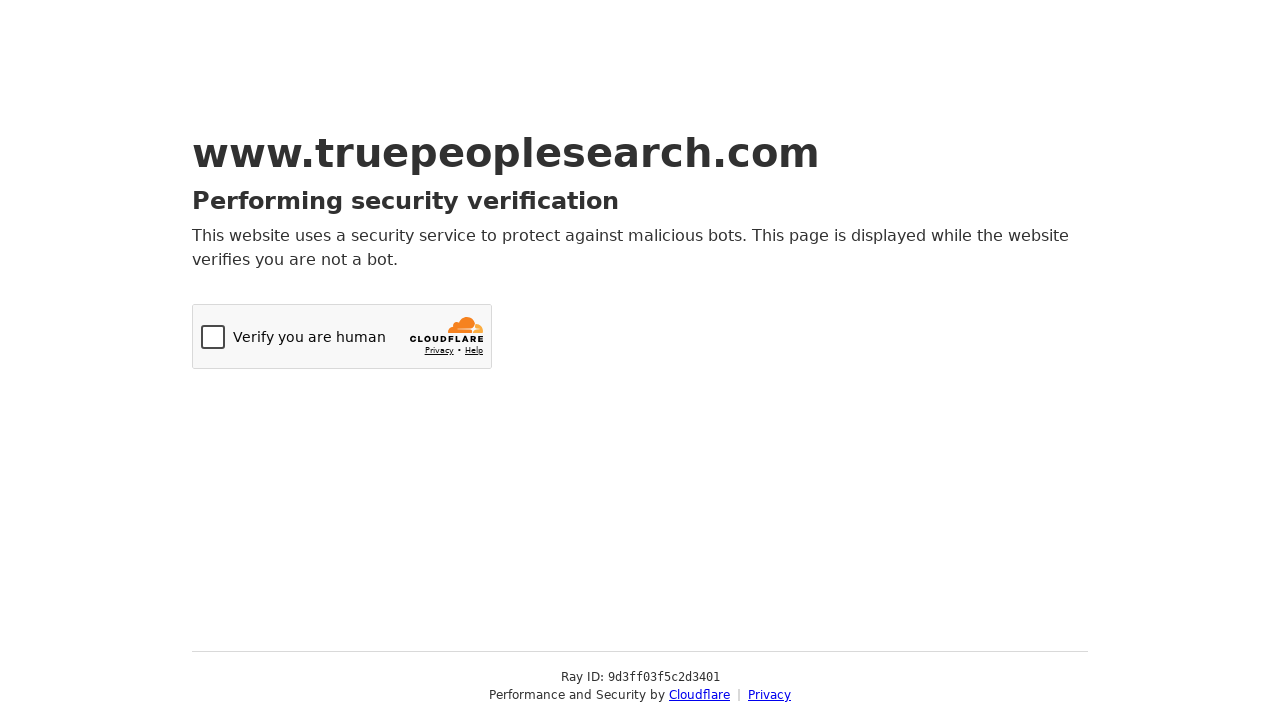

Failed to extract name information
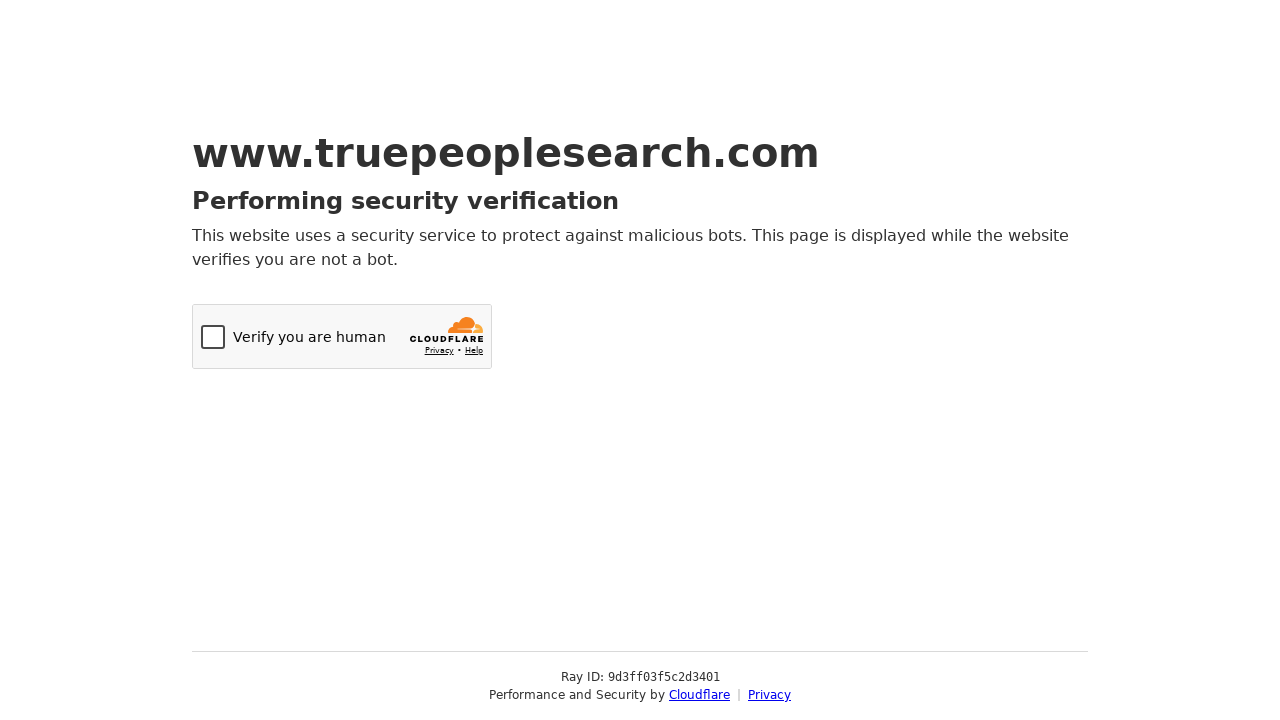

Failed to extract location information
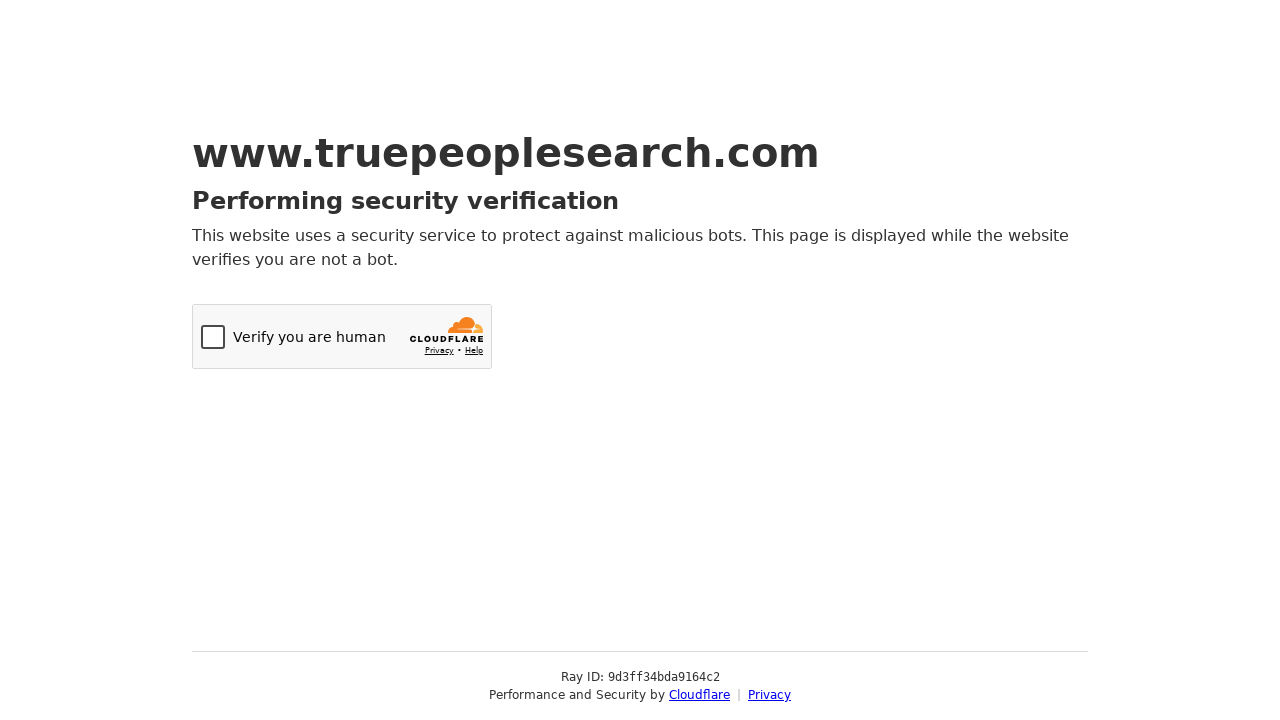

Failed to extract related people information
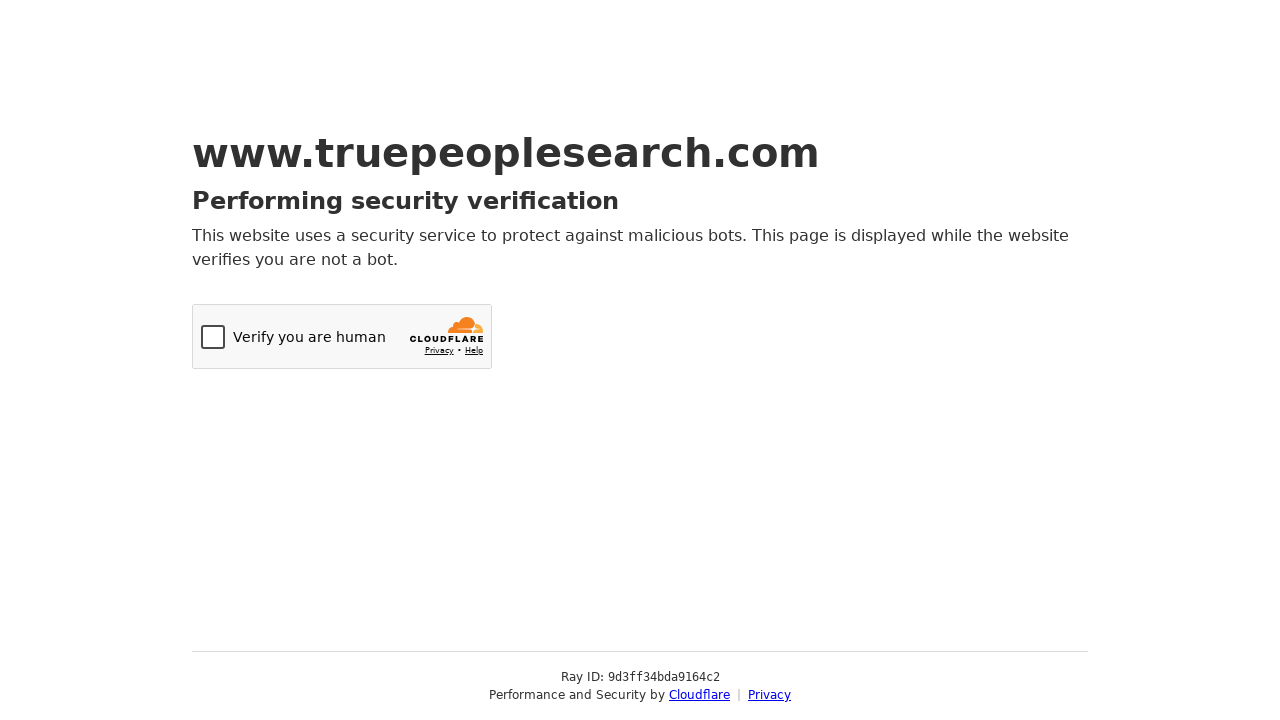

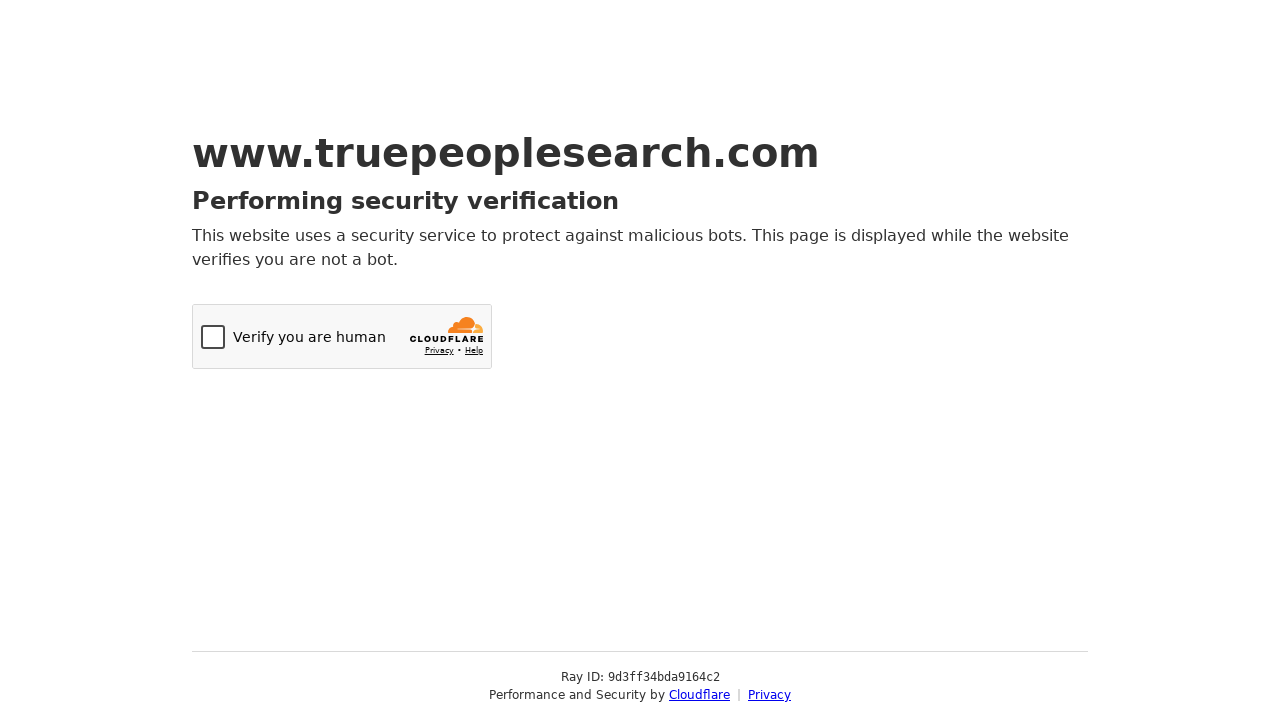